Tests navigating by clicking a link with calculated numeric text, then fills out a form with name, last name, city, and country fields before submitting.

Starting URL: http://suninjuly.github.io/find_link_text

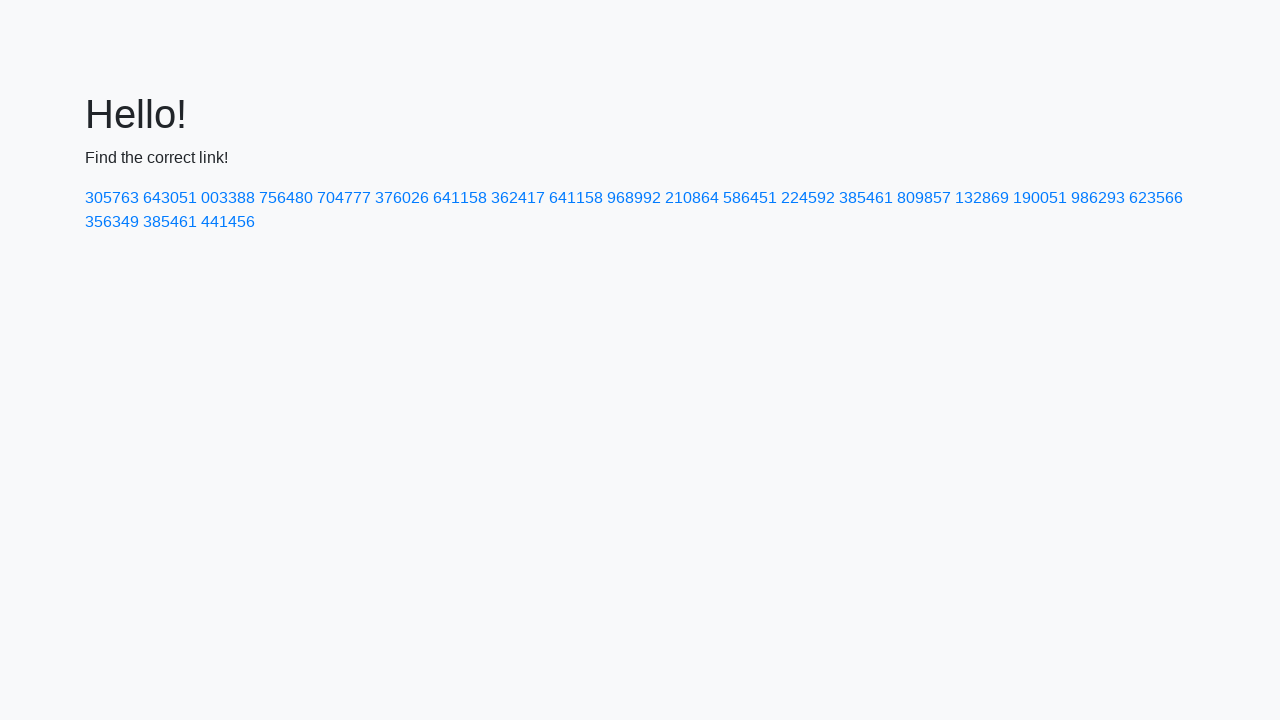

Clicked link with calculated numeric text '224592' at (808, 198) on a:text-is('224592')
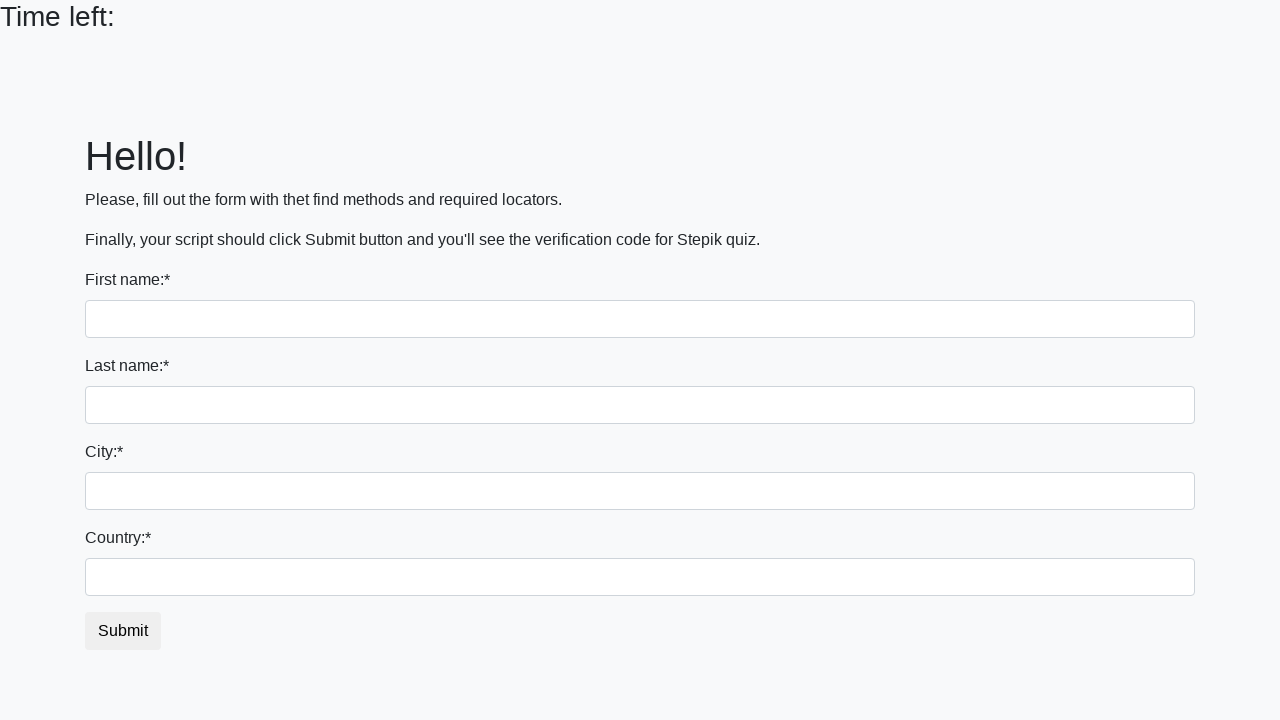

Filled first name field with 'Ivan' on input >> nth=0
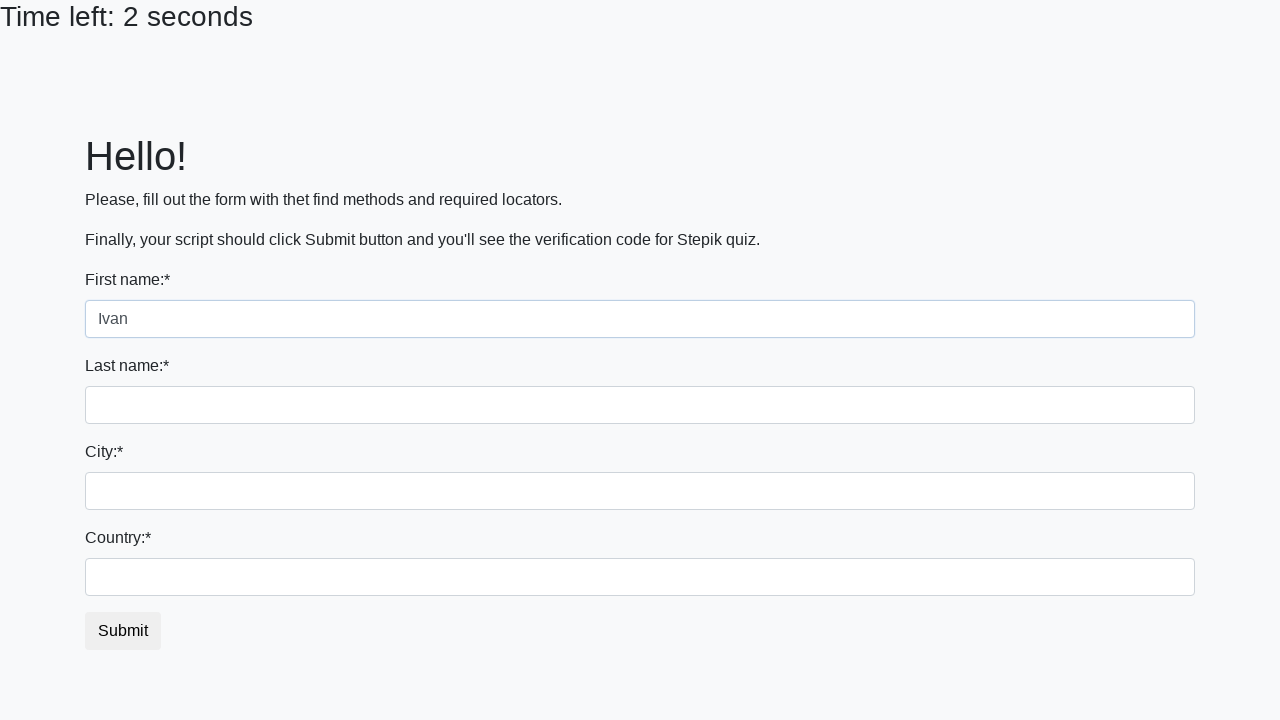

Filled last name field with 'Petrov' on input[name='last_name']
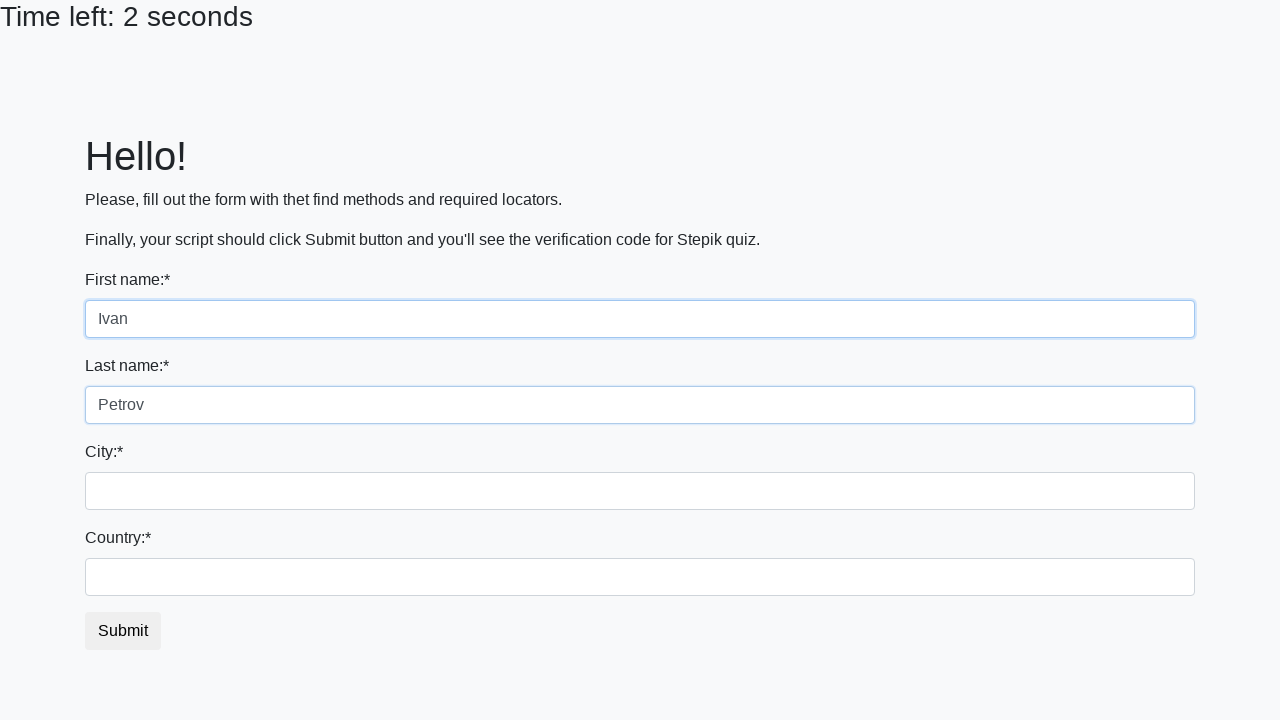

Filled city field with 'Smolensk' on .city
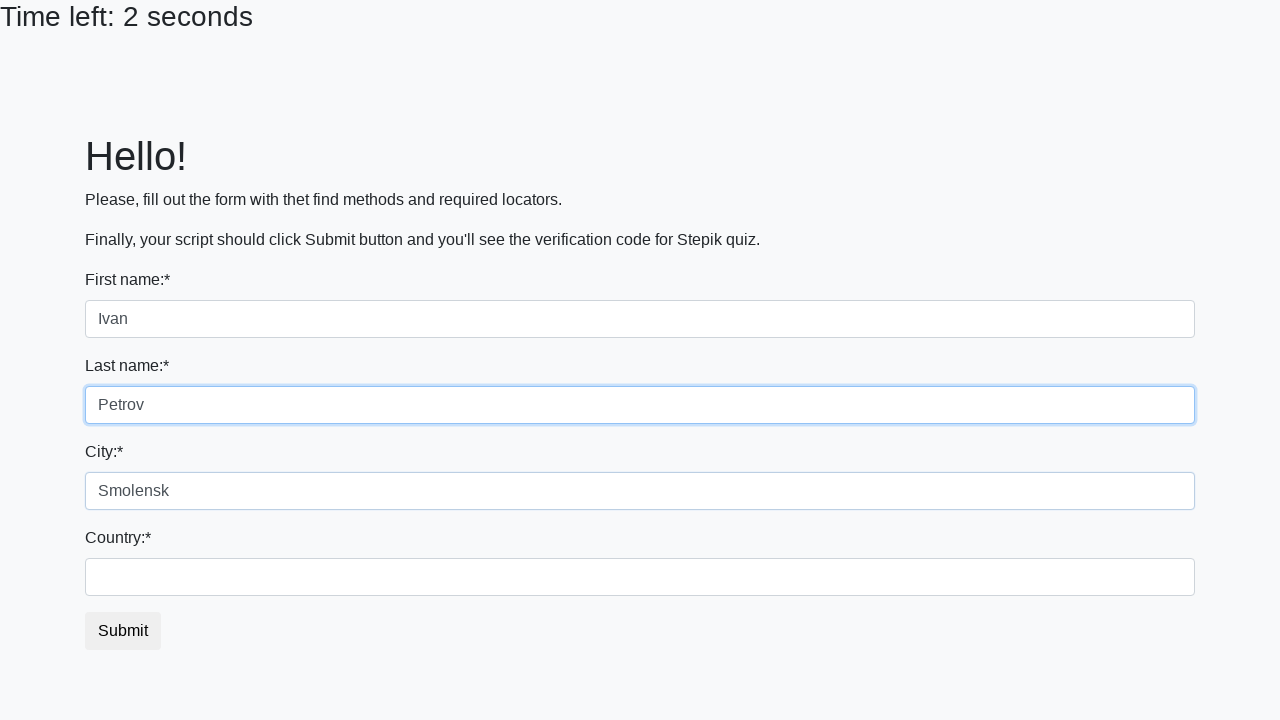

Filled country field with 'Russia' on #country
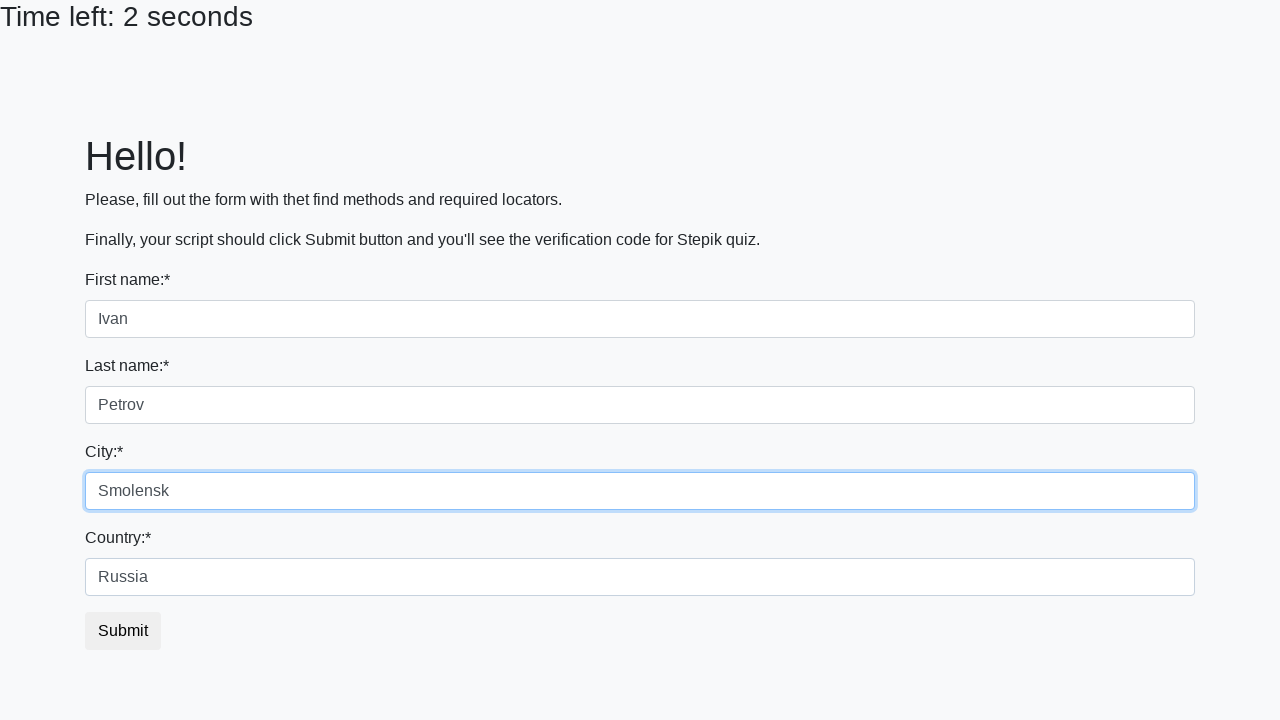

Clicked submit button to complete form submission at (123, 631) on button.btn
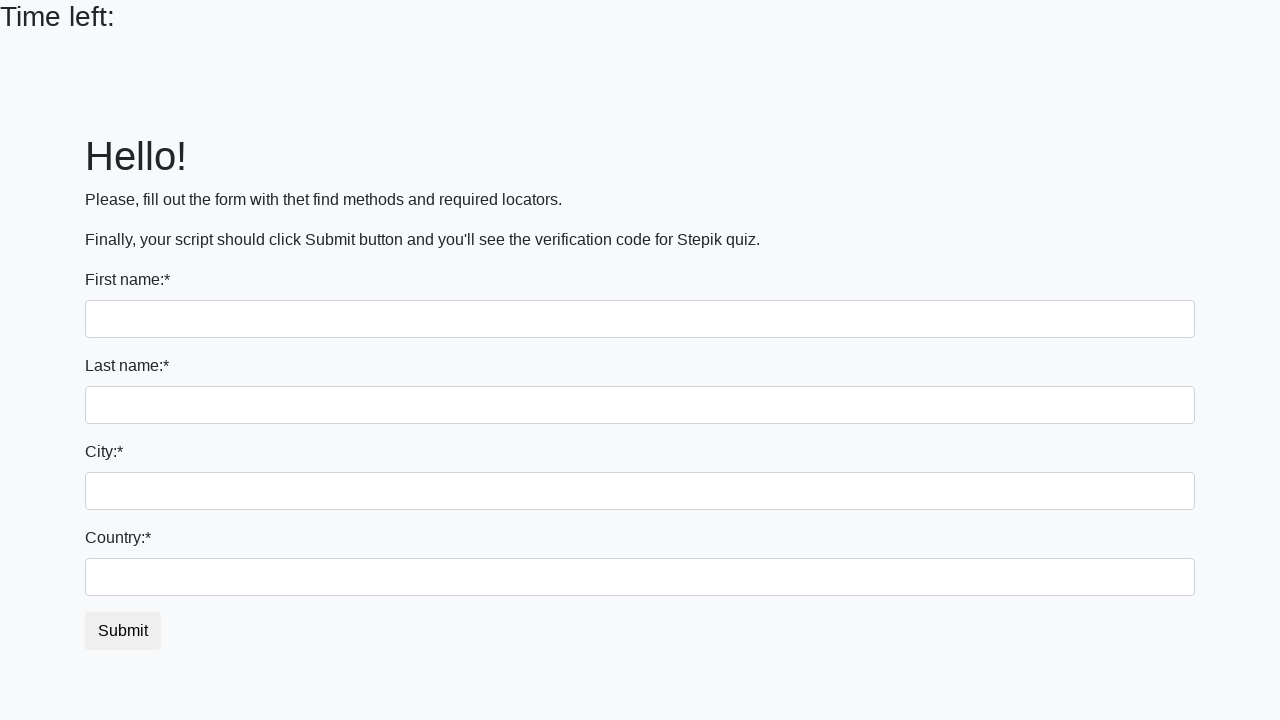

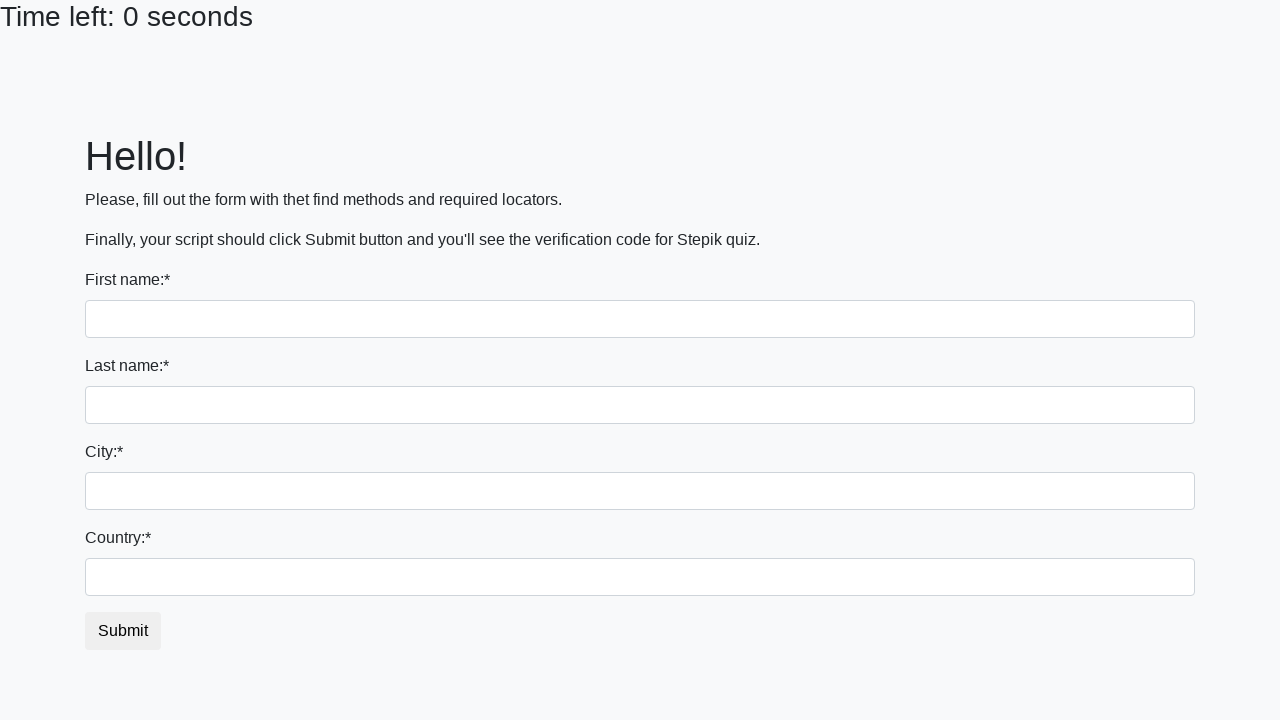